Calculates the sum of two numbers displayed on the page and selects the result from a dropdown menu, then submits the form

Starting URL: http://suninjuly.github.io/selects1.html

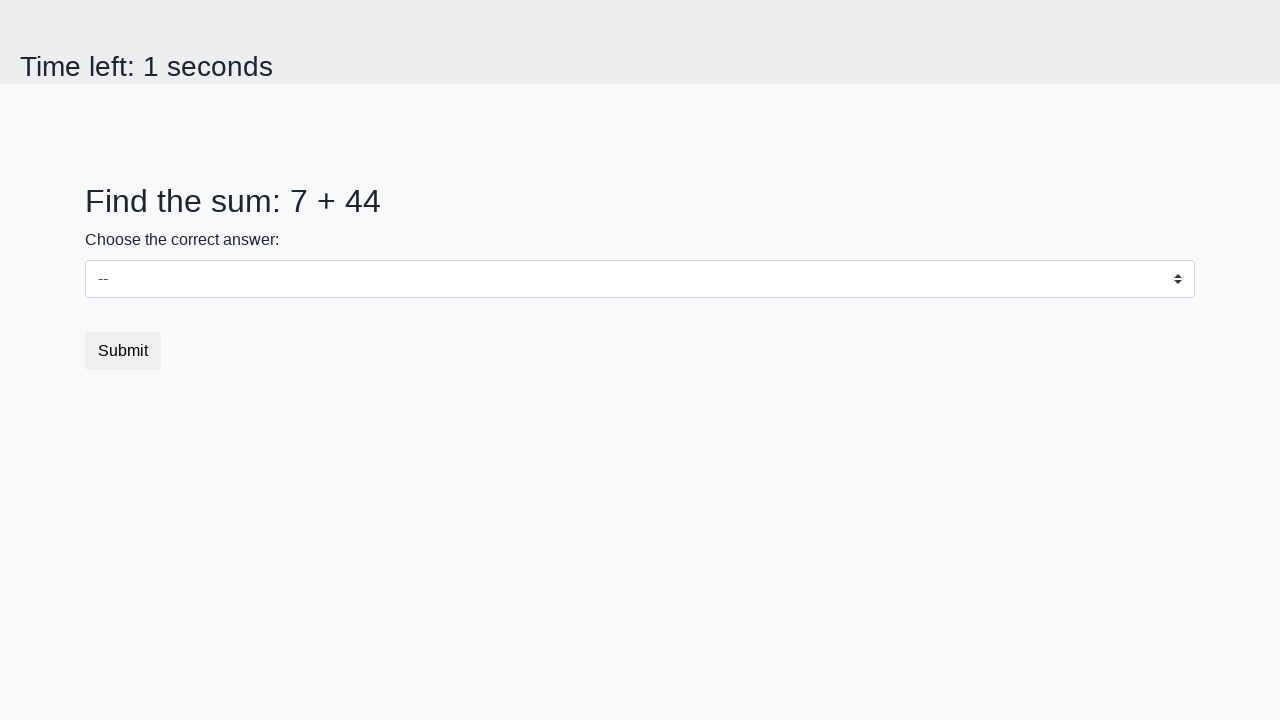

Retrieved first number from page element #num1
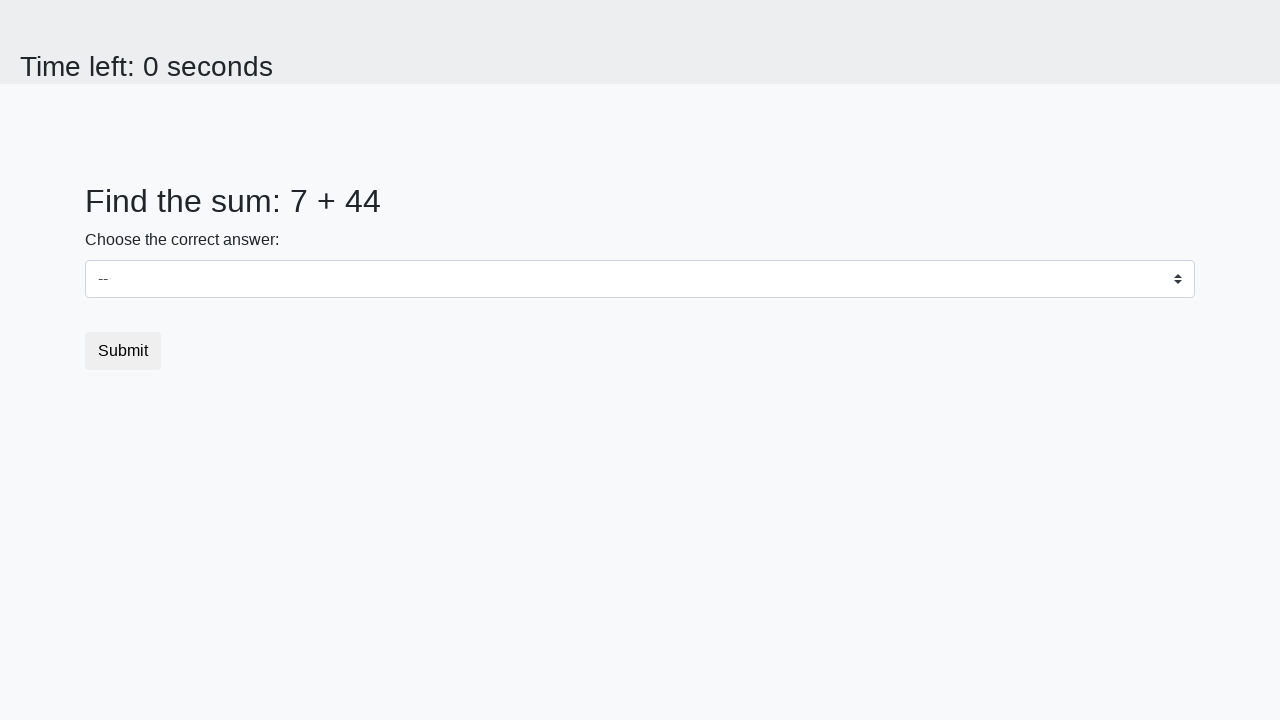

Retrieved second number from page element #num2
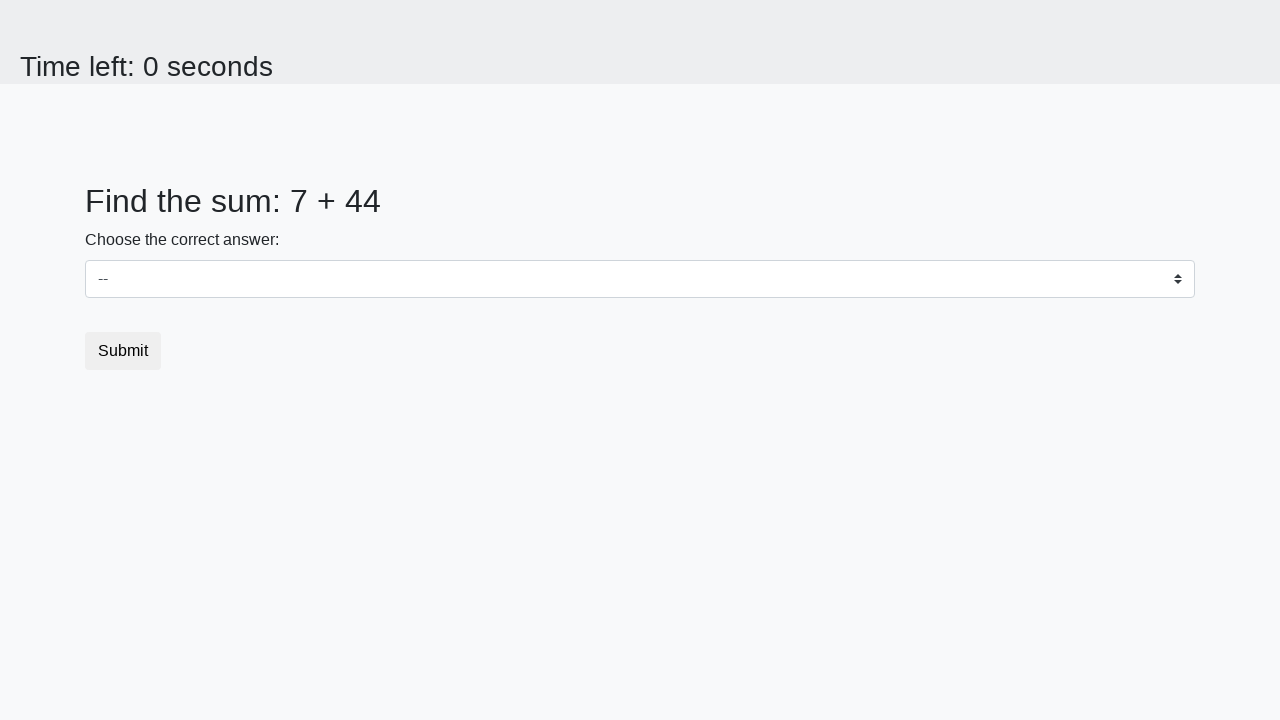

Calculated sum of 7 + 44 = 51
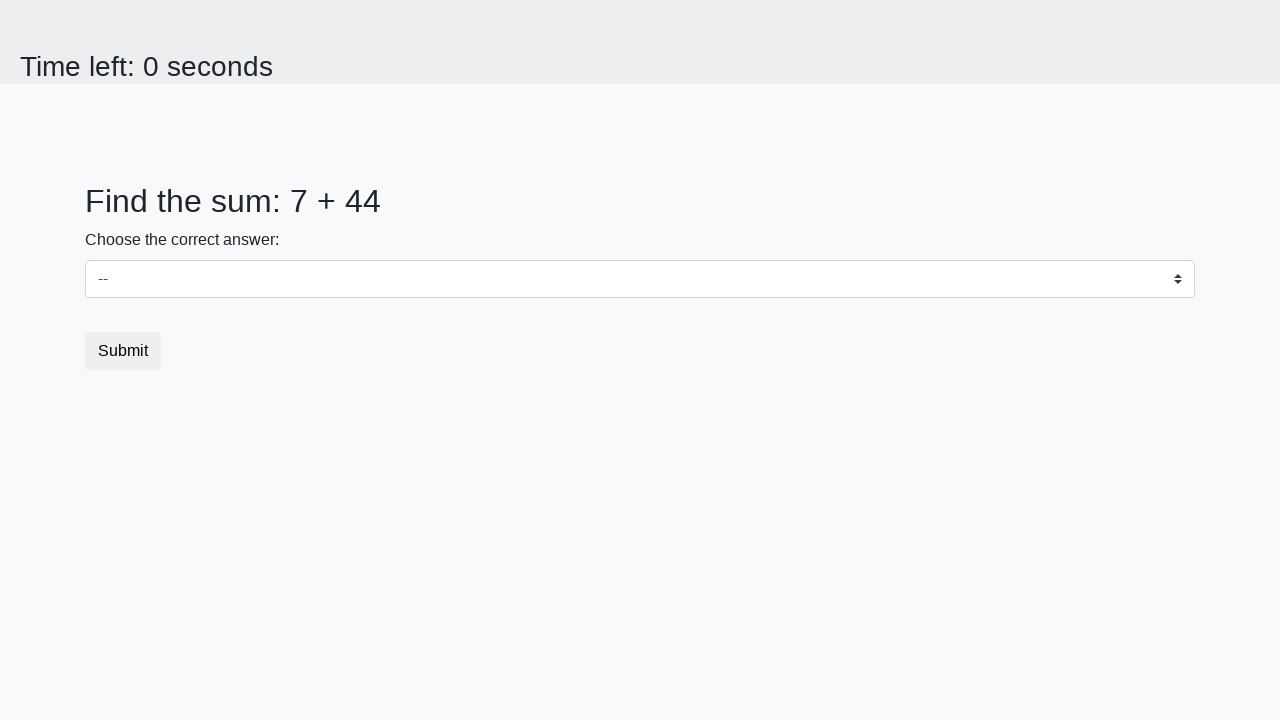

Selected calculated result '51' from dropdown menu on select
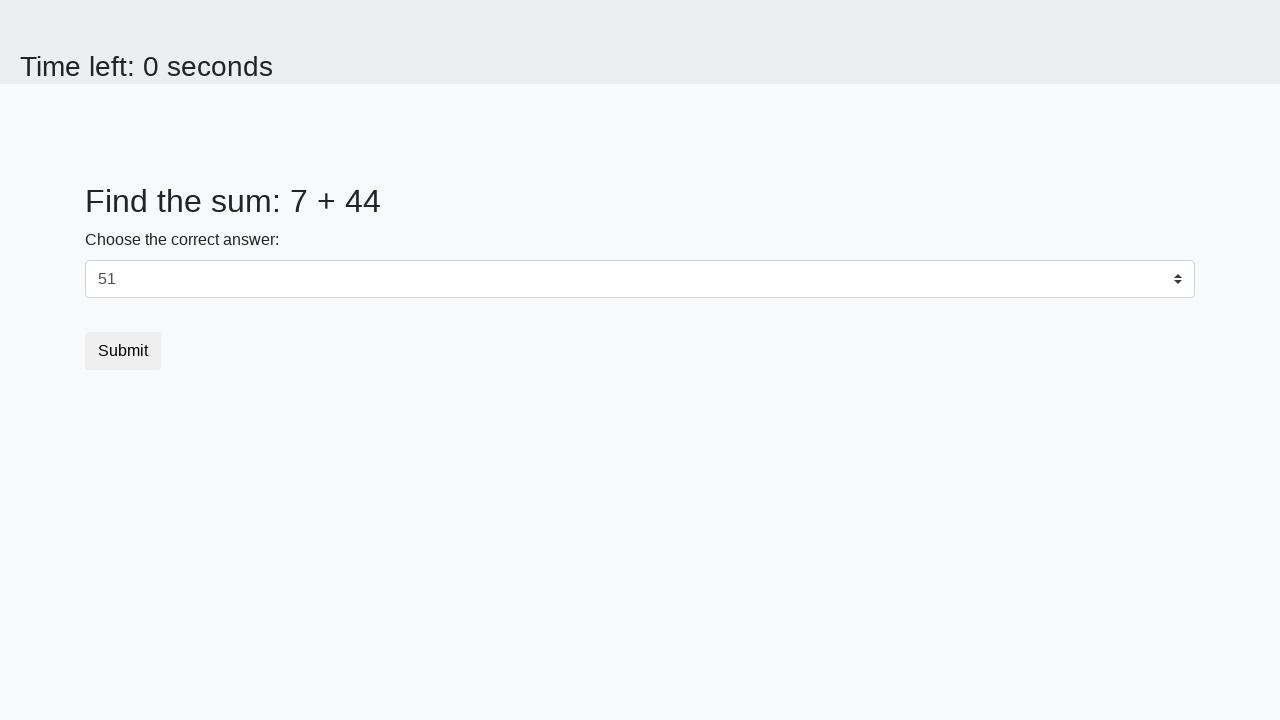

Clicked submit button to submit the form at (123, 351) on button[type='submit']
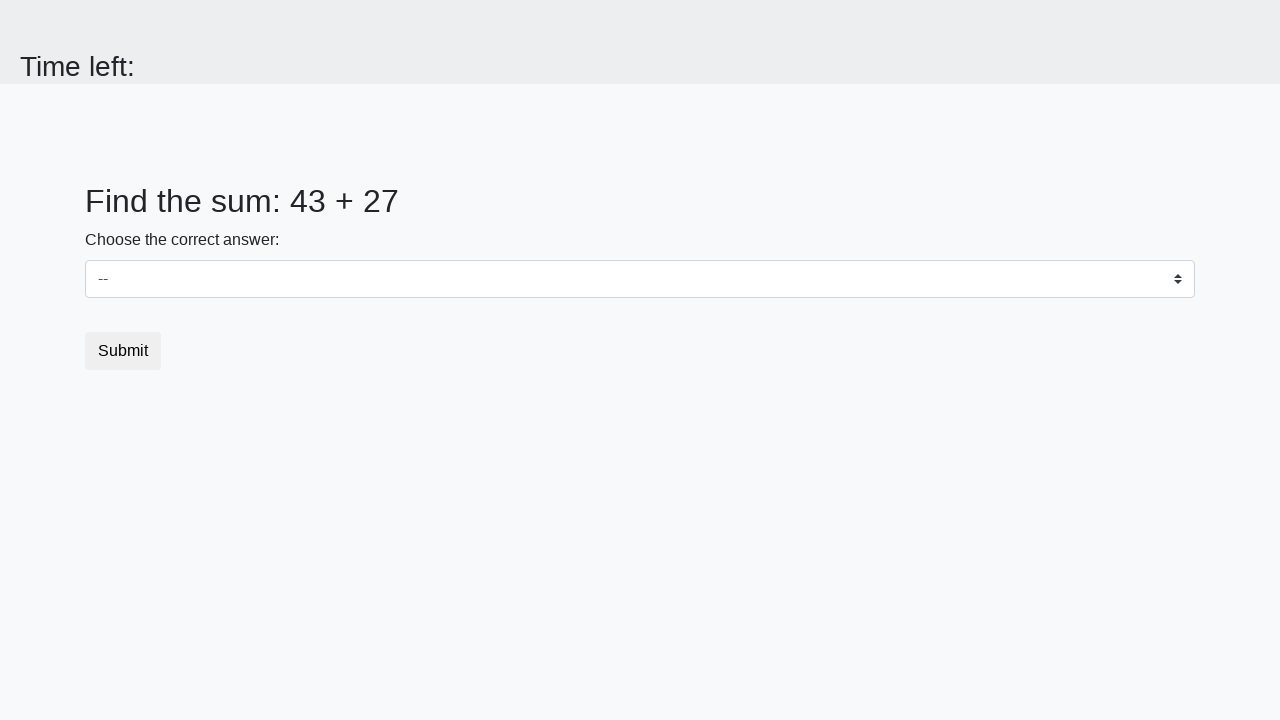

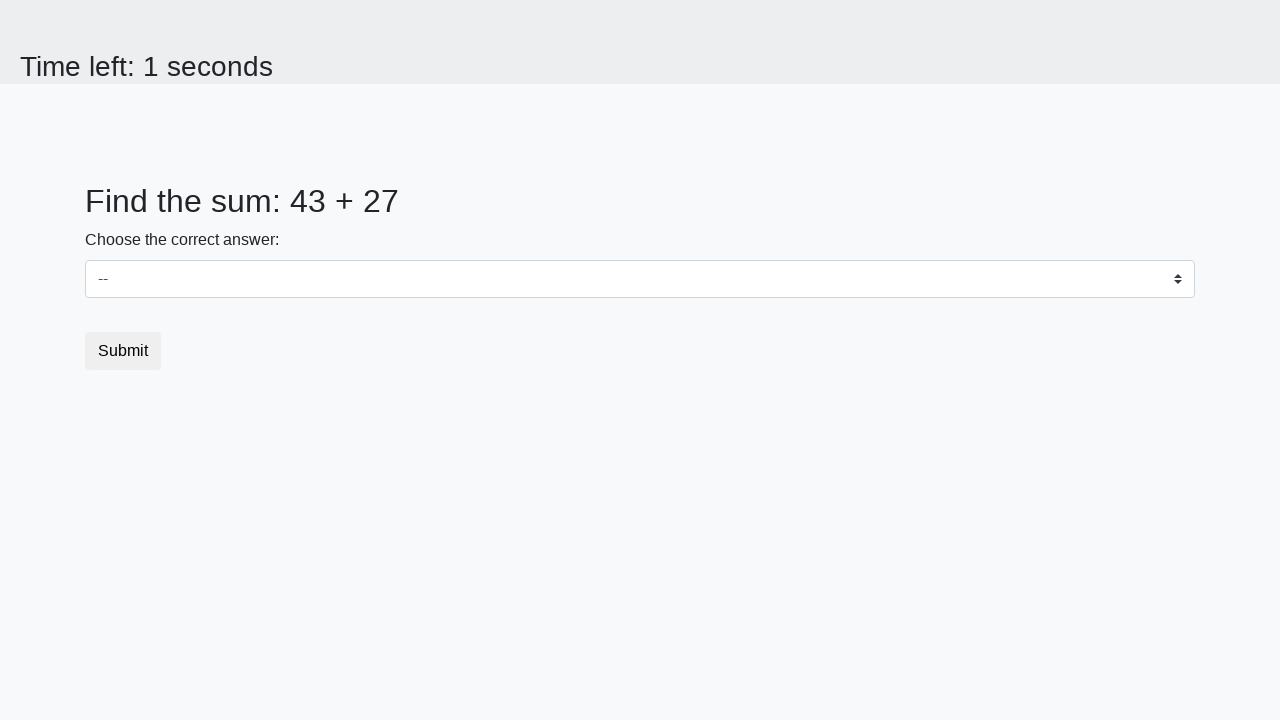